Sets product quantity to 4, adds the product to cart, navigates to cart page, and verifies the quantity is correct

Starting URL: https://automationexercise.com/product_details/1

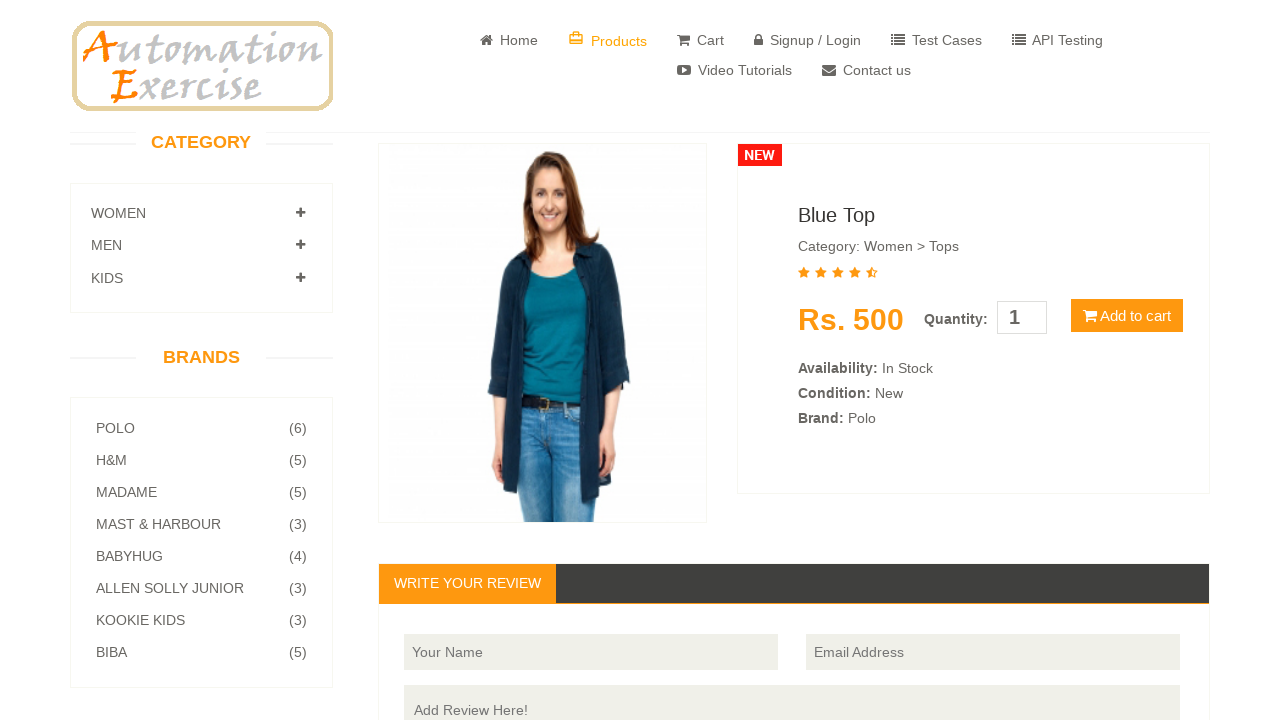

Cleared quantity field on #quantity
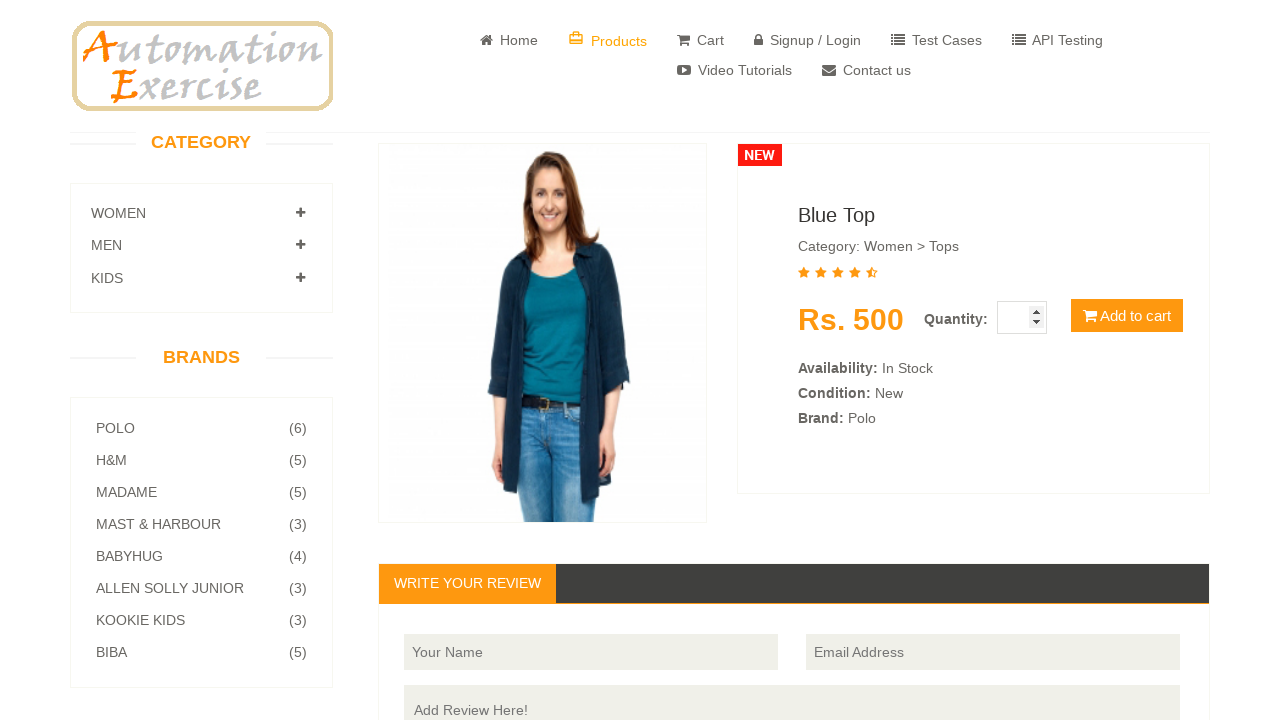

Set product quantity to 4 on #quantity
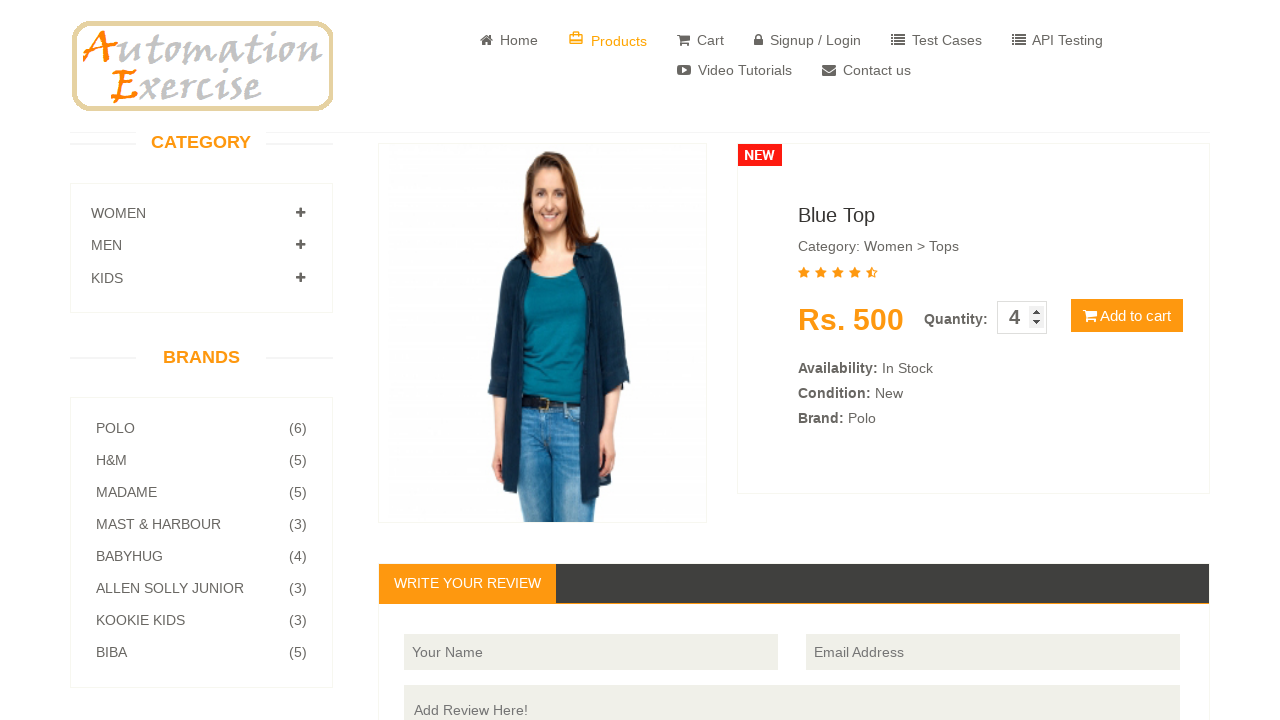

Clicked Add to Cart button at (1127, 316) on [type='button']
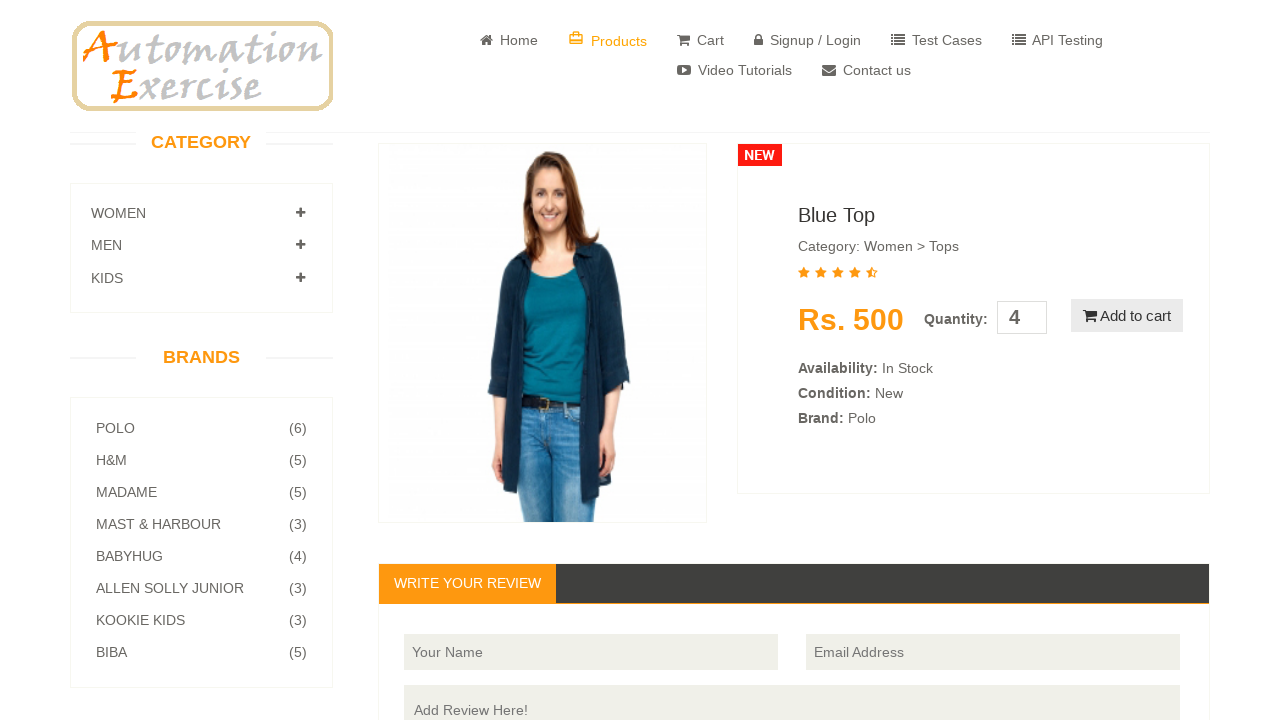

Product added to cart modal appeared
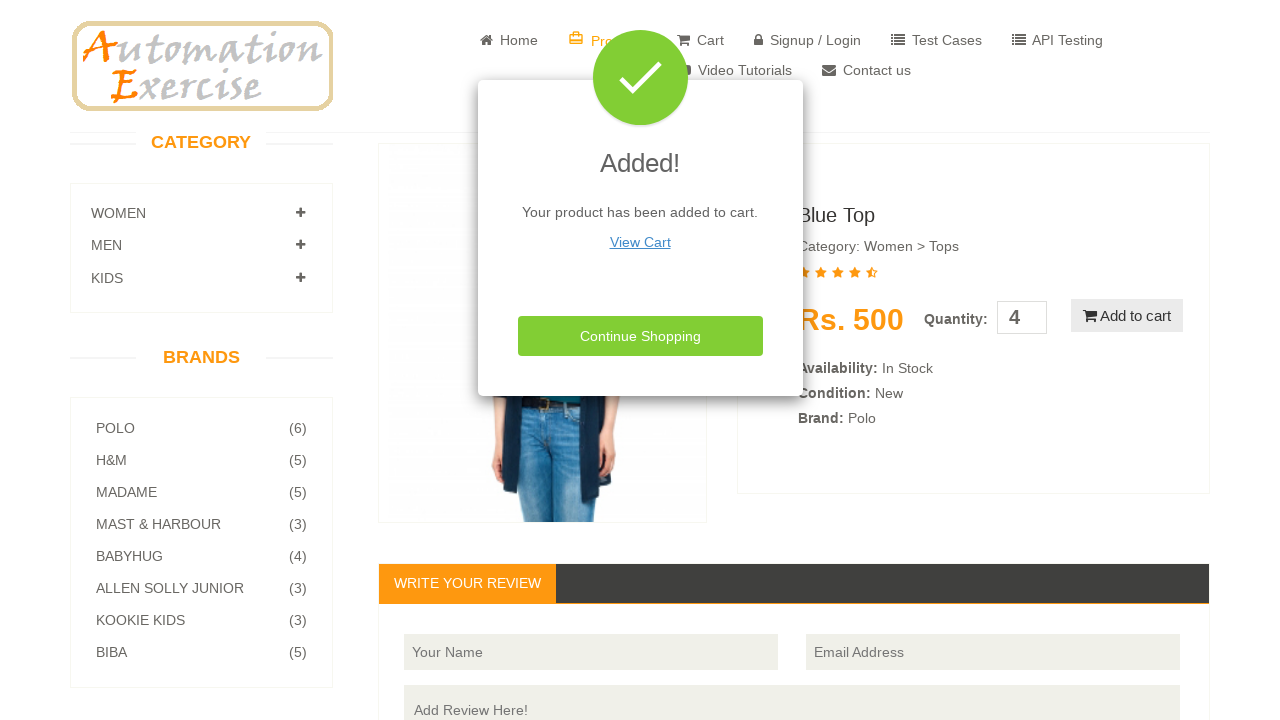

Clicked View Cart link to navigate to cart page at (640, 242) on xpath=//p[2]/a
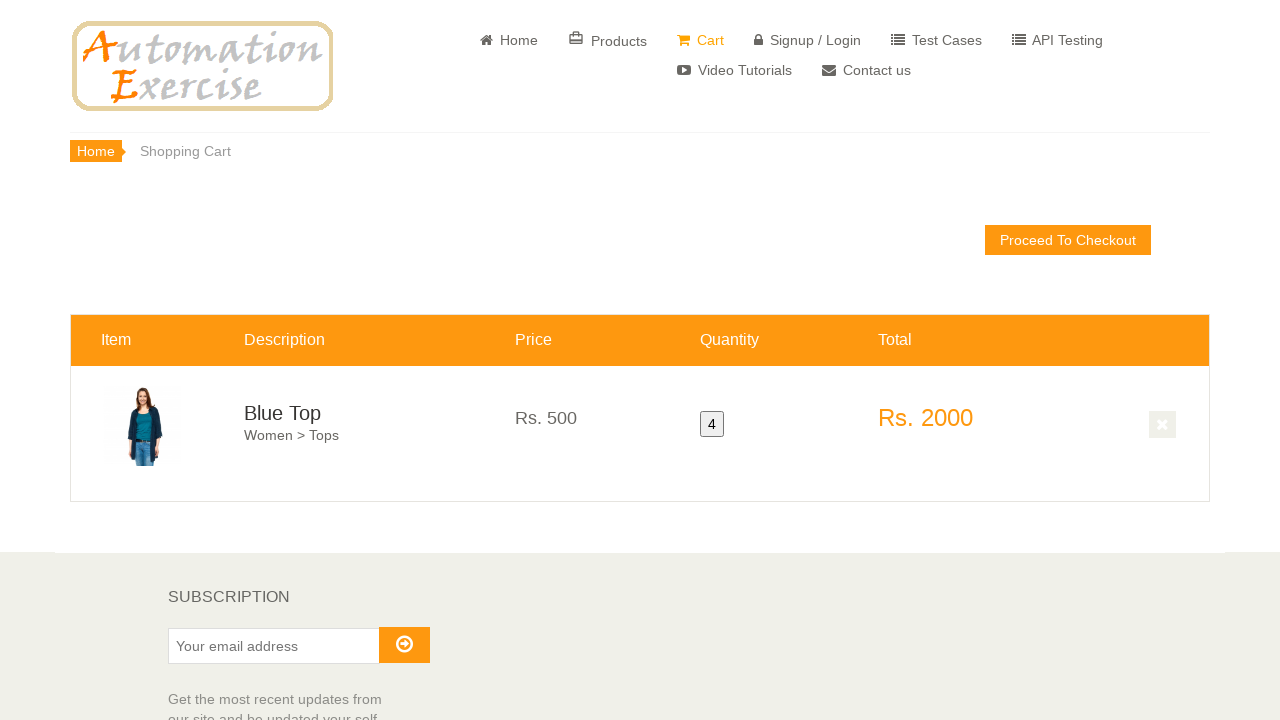

Retrieved product quantity from cart page
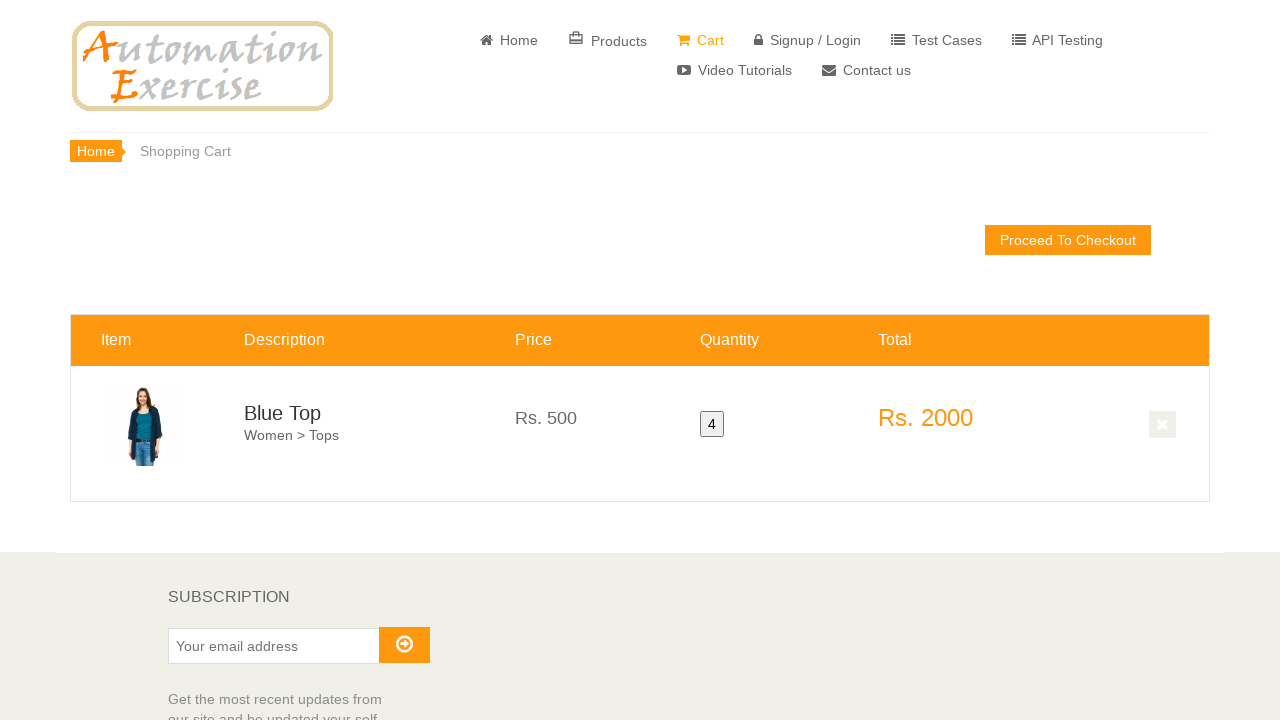

Verified that product quantity in cart is exactly 4
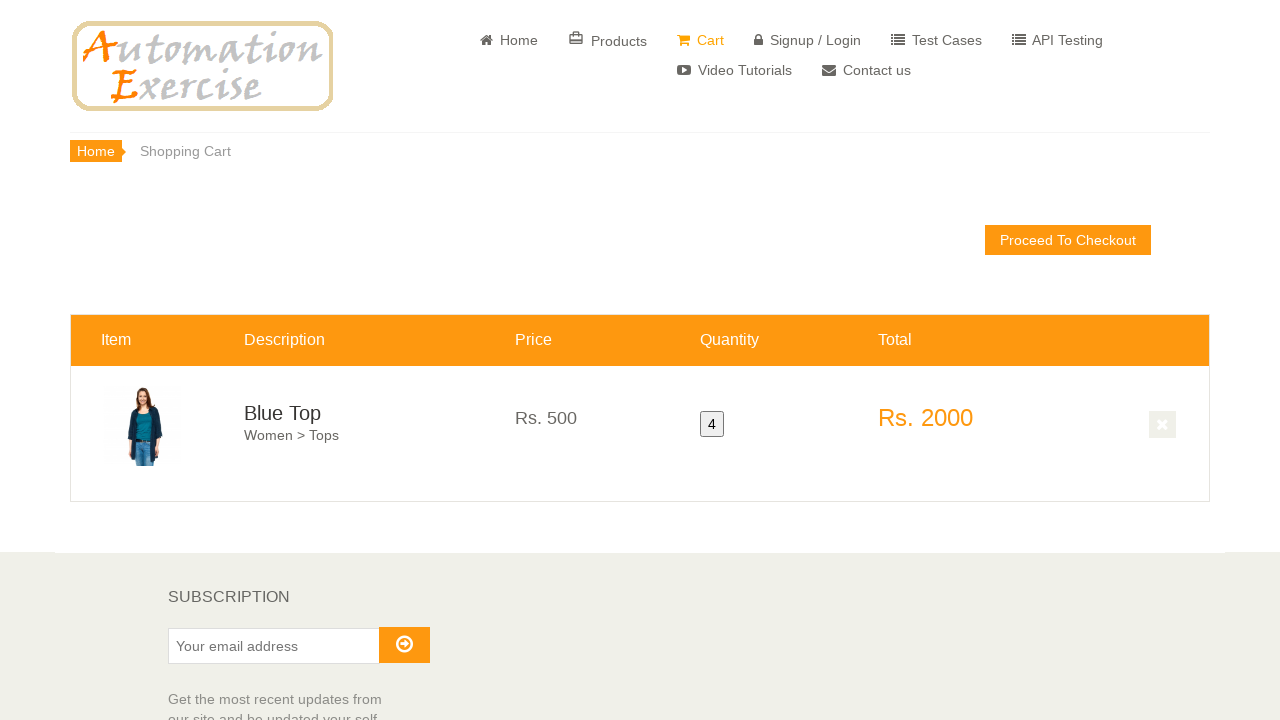

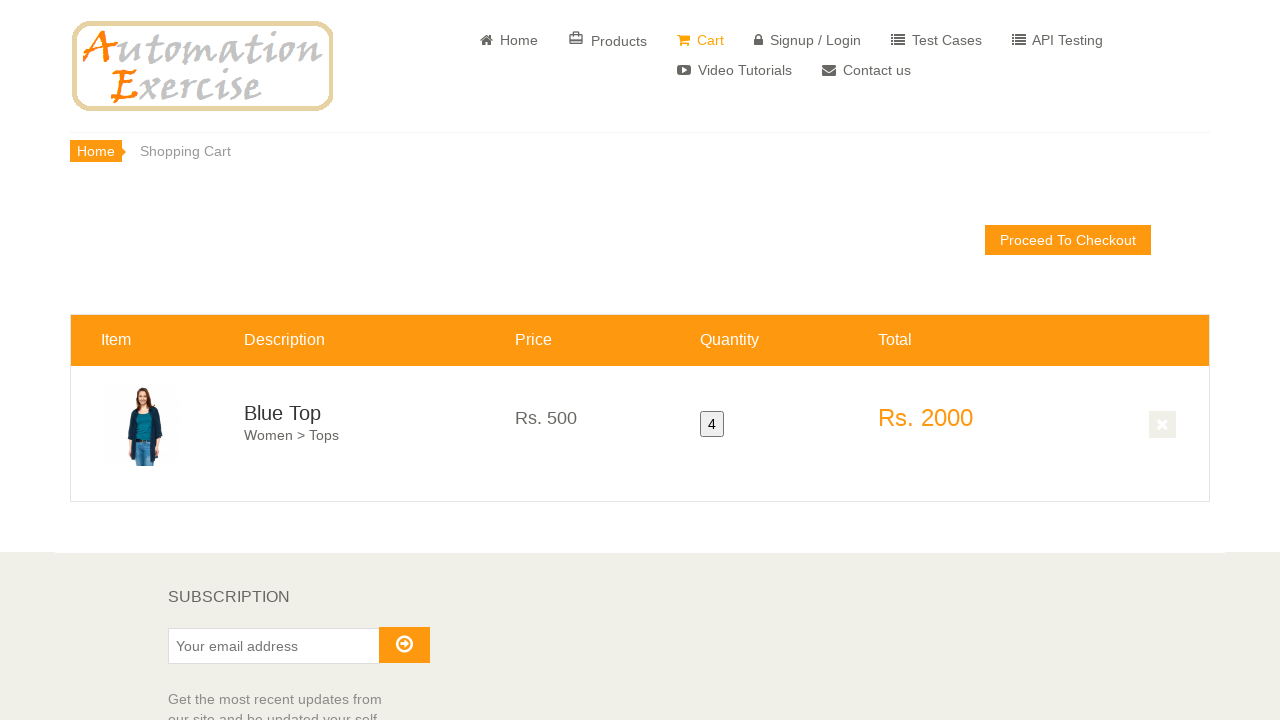